Navigates to browser fingerprinting detection sites (nowsecure.nl and creepjs) to test browser automation detection capabilities

Starting URL: https://nowsecure.nl/#relax

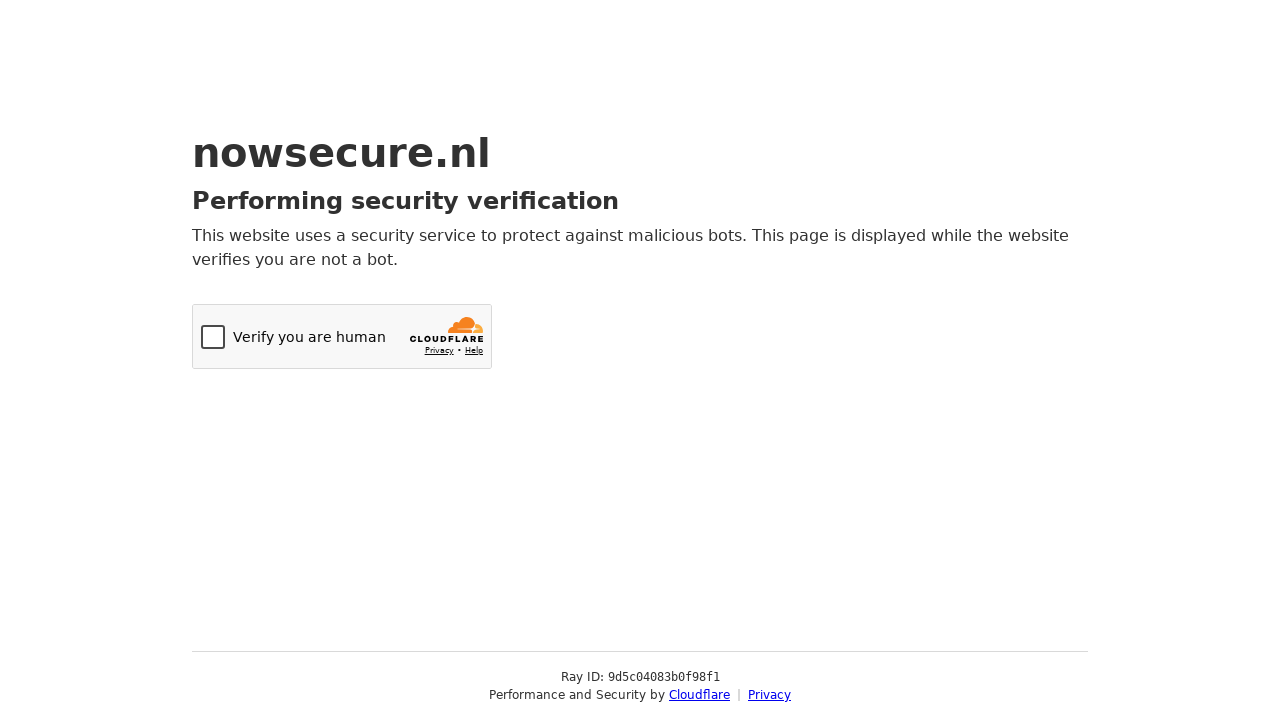

Waited for nowsecure.nl page to reach networkidle state
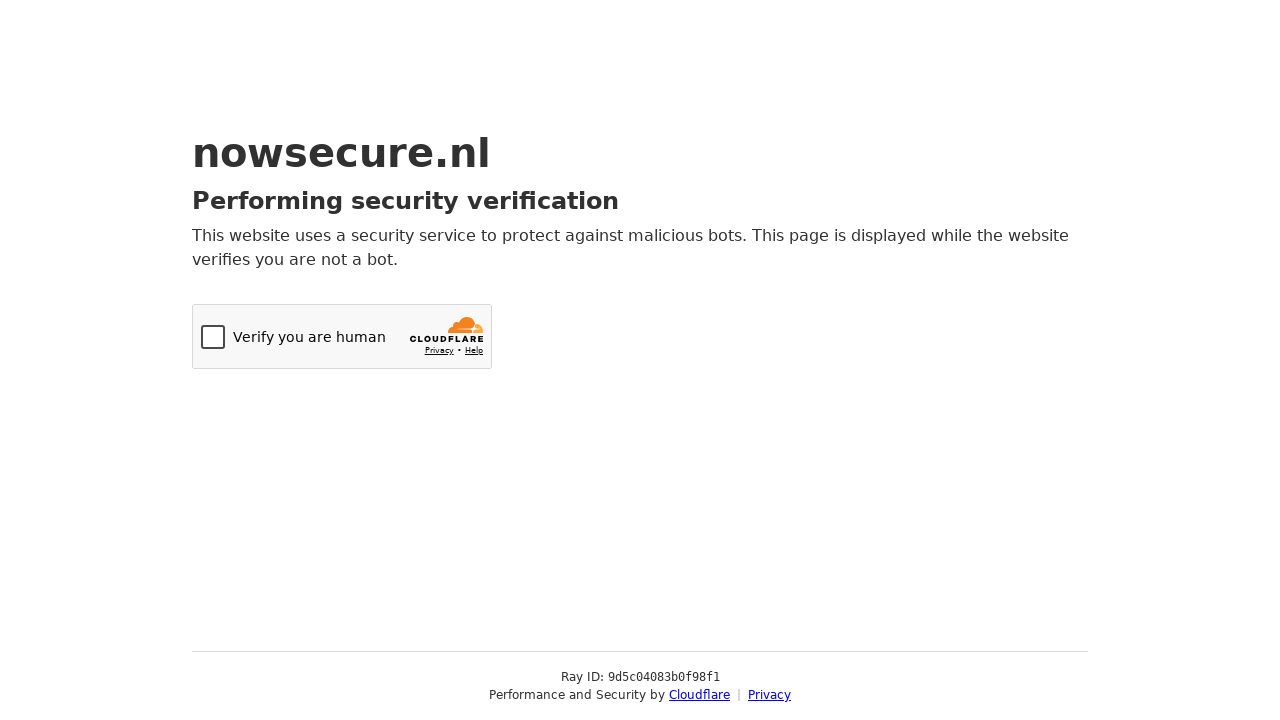

Navigated to creepjs fingerprinting detection page
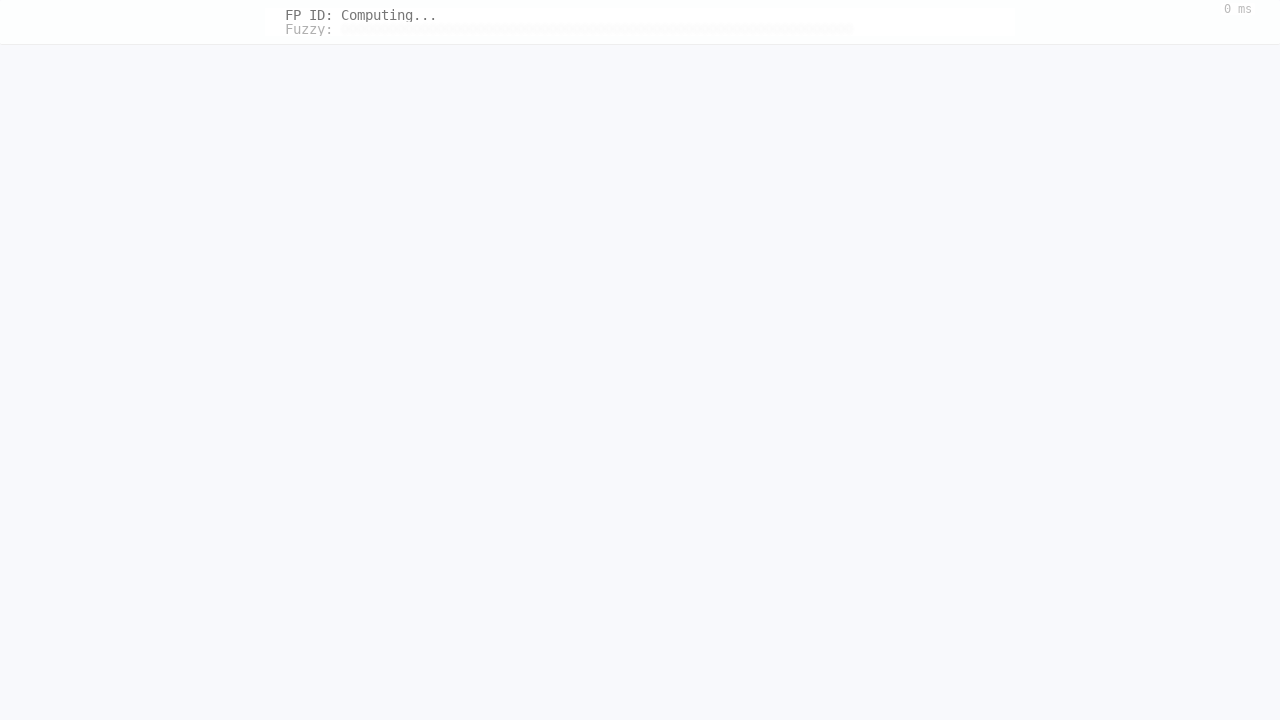

Waited for creepjs page to reach networkidle state
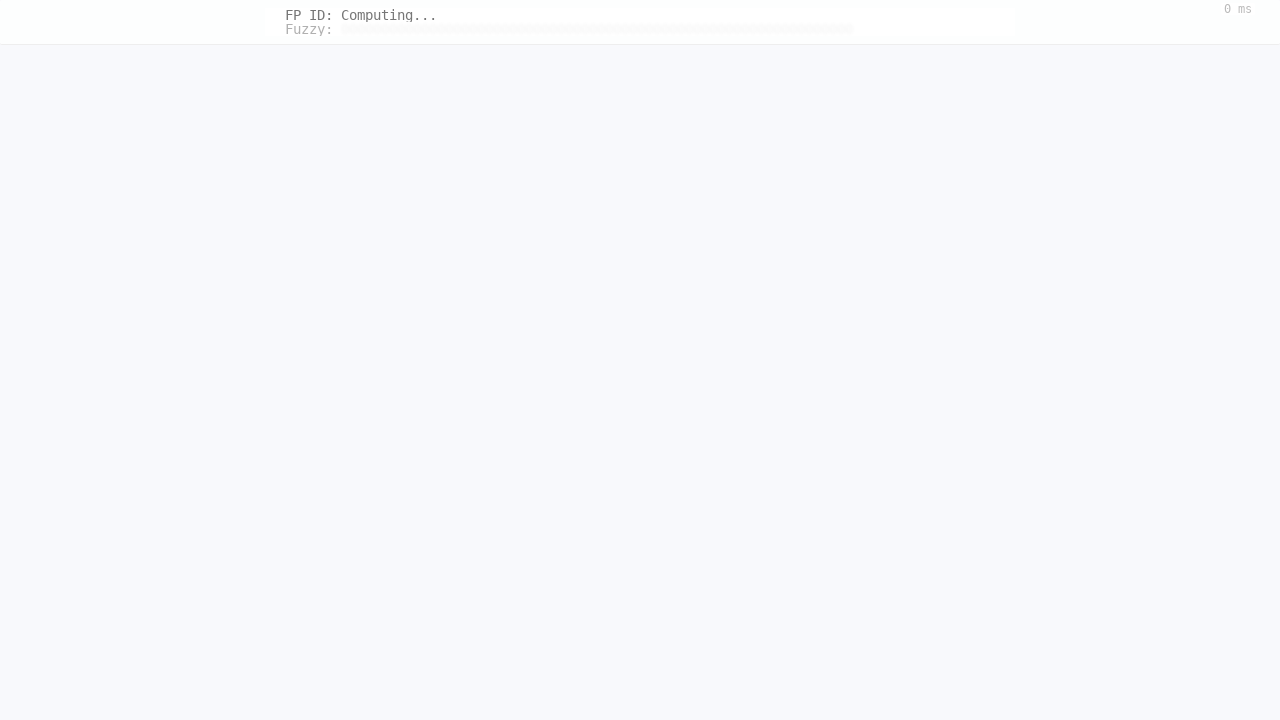

Fingerprint analysis results appeared on creepjs page
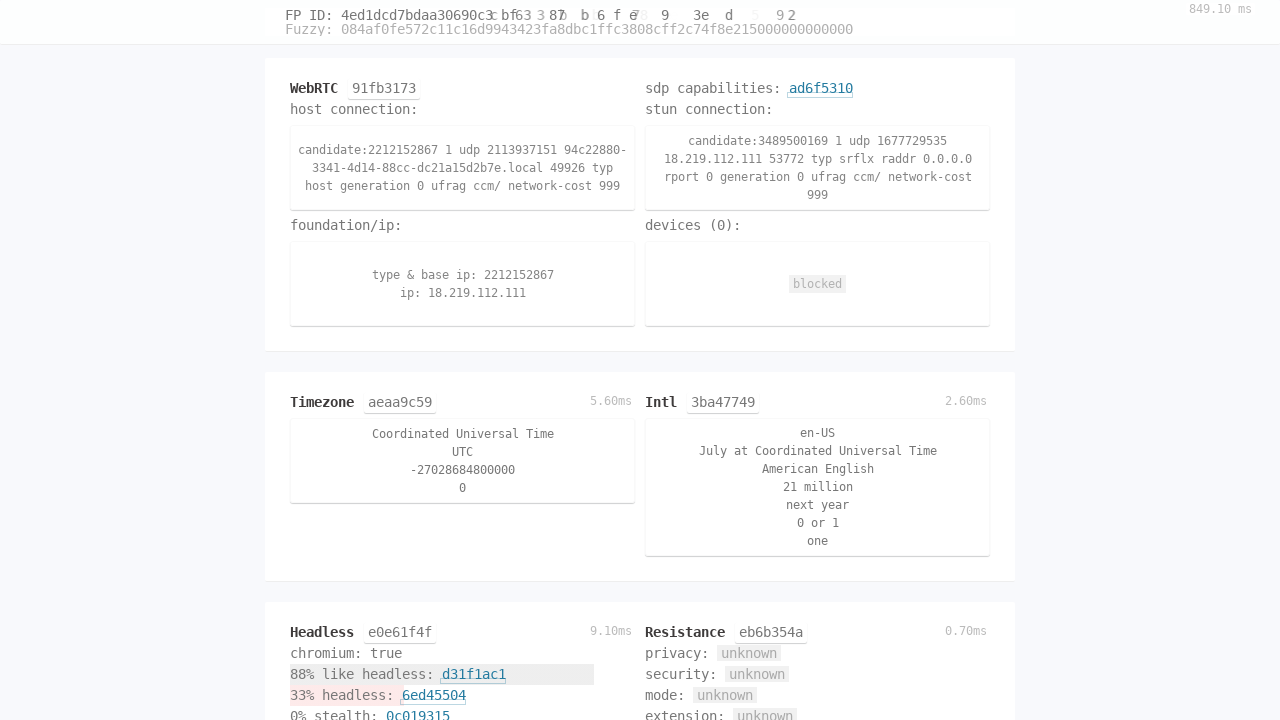

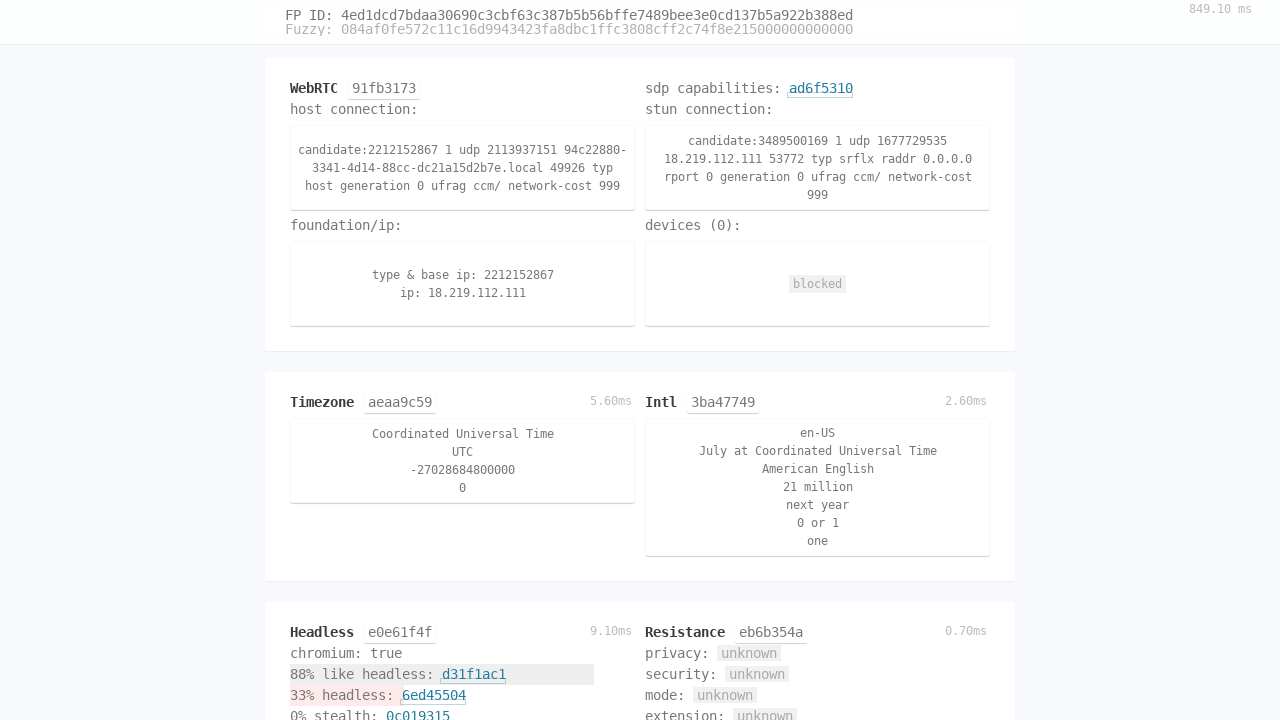